Tests confirm alert functionality by triggering a confirm dialog, dismissing it, and verifying the cancellation result message

Starting URL: https://www.leafground.com/alert.xhtml

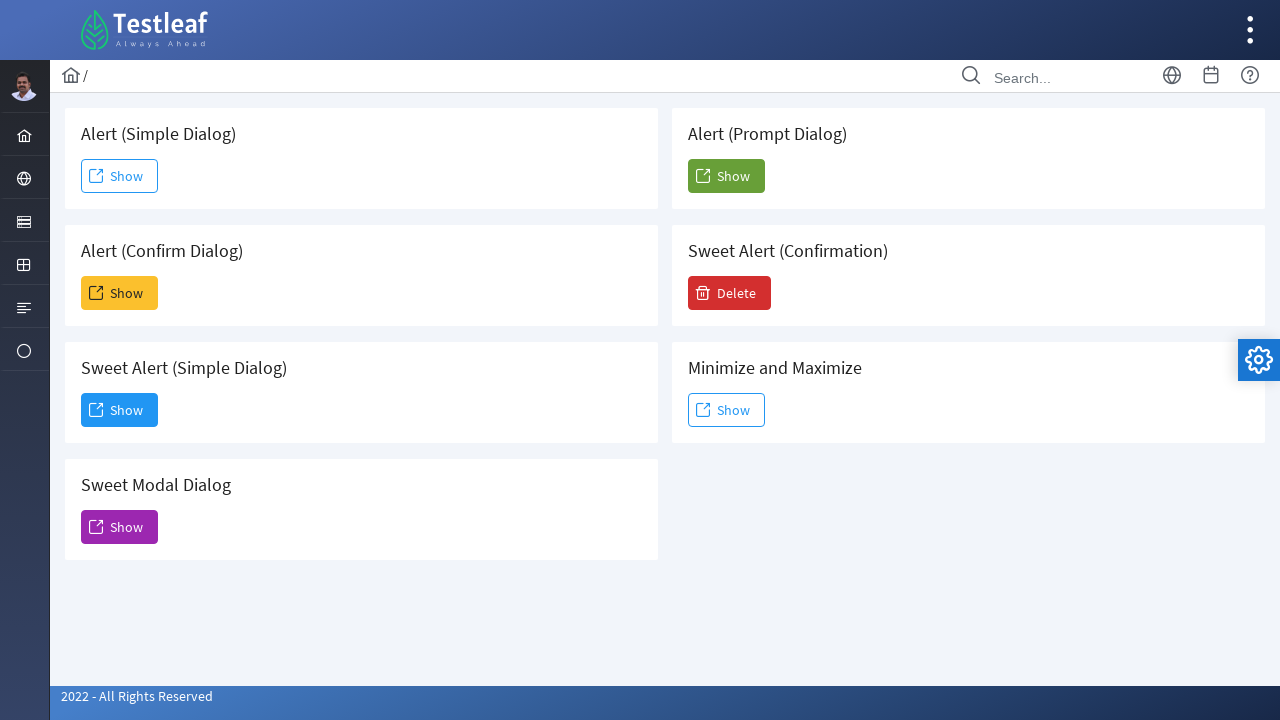

Clicked 'Show' button to trigger confirm alert at (120, 293) on xpath=//h5[contains(text(),'Confirm')]/following::span[text()='Show']
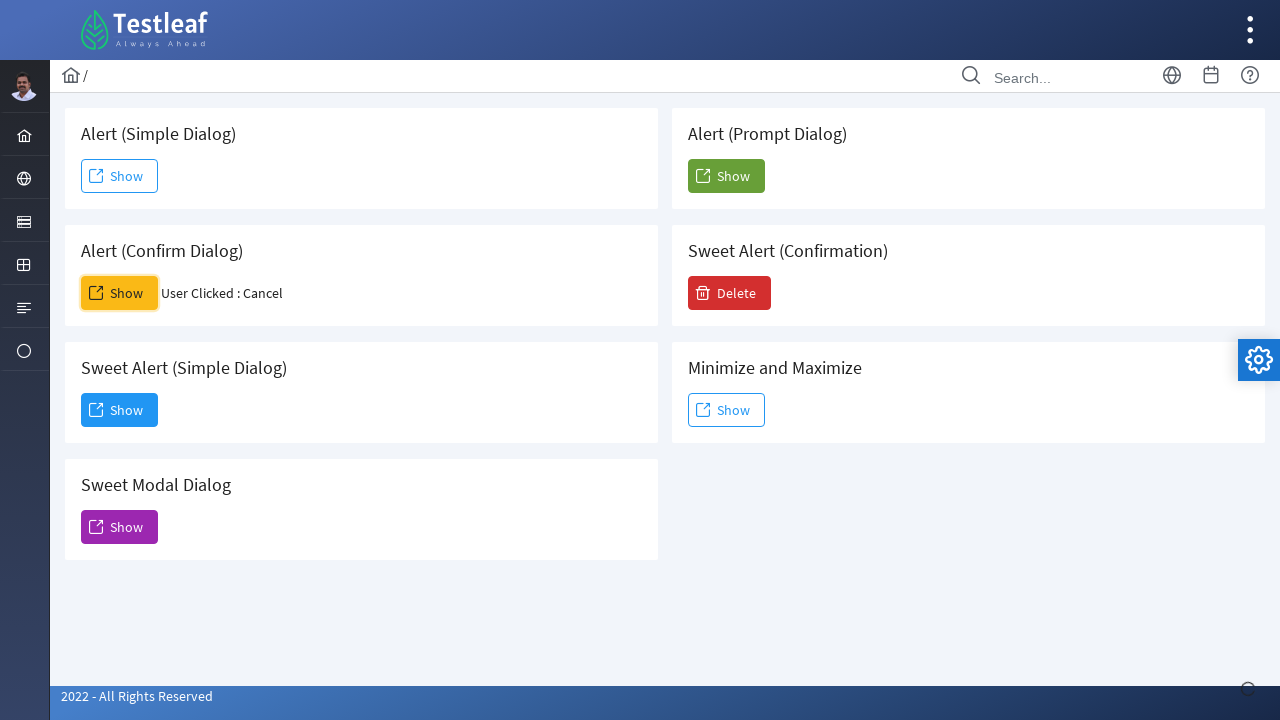

Set up dialog handler to dismiss confirm alert
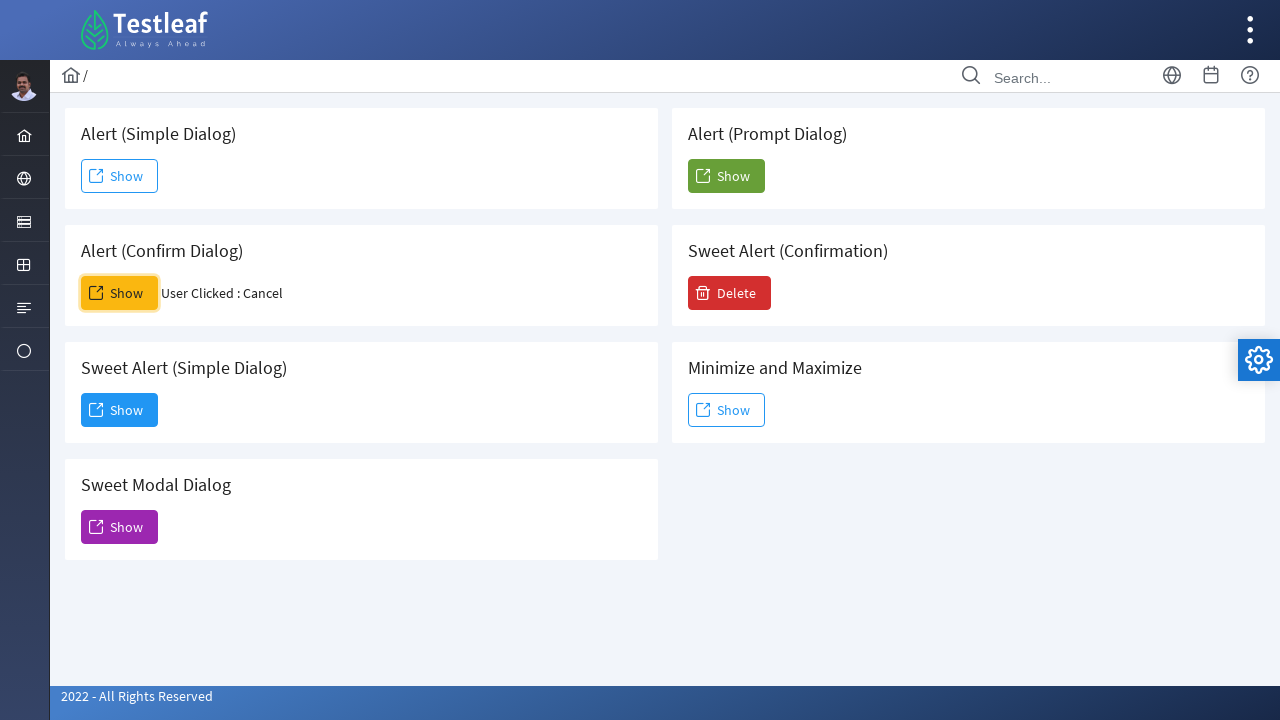

Clicked 'Show' button again to trigger confirm alert with handler active at (120, 293) on xpath=//h5[contains(text(),'Confirm')]/following::span[text()='Show']
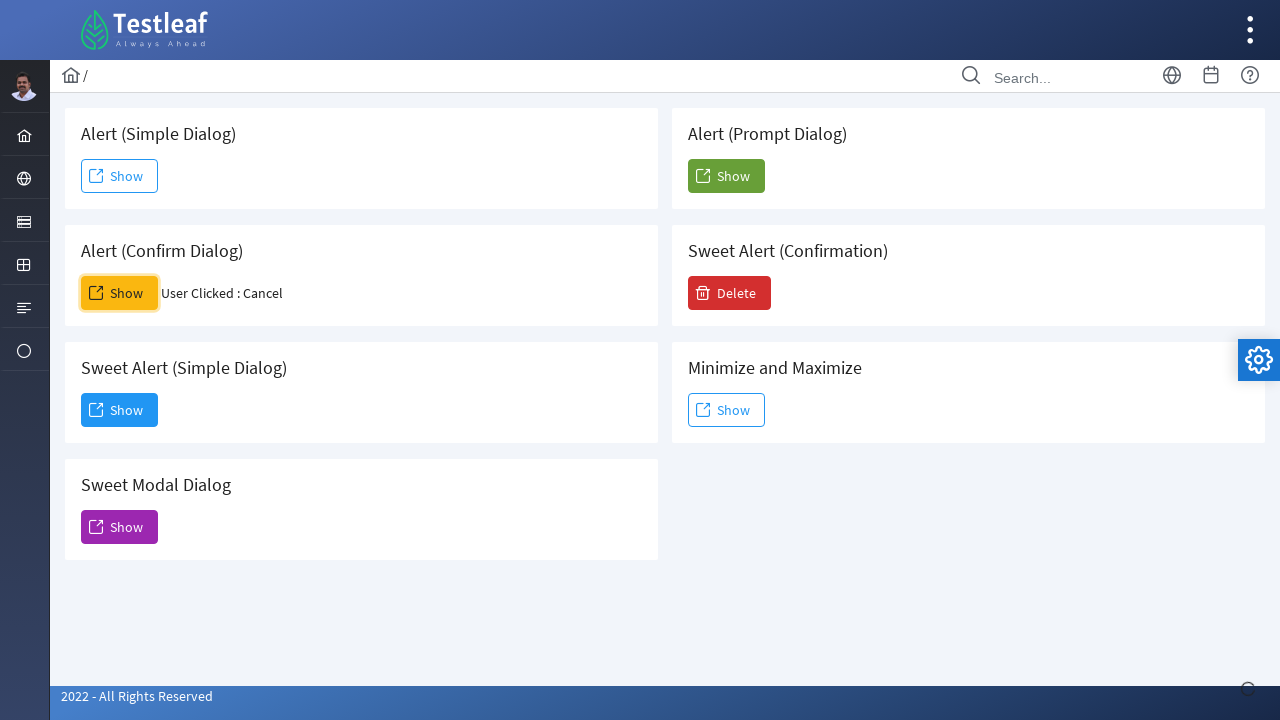

Result message element loaded
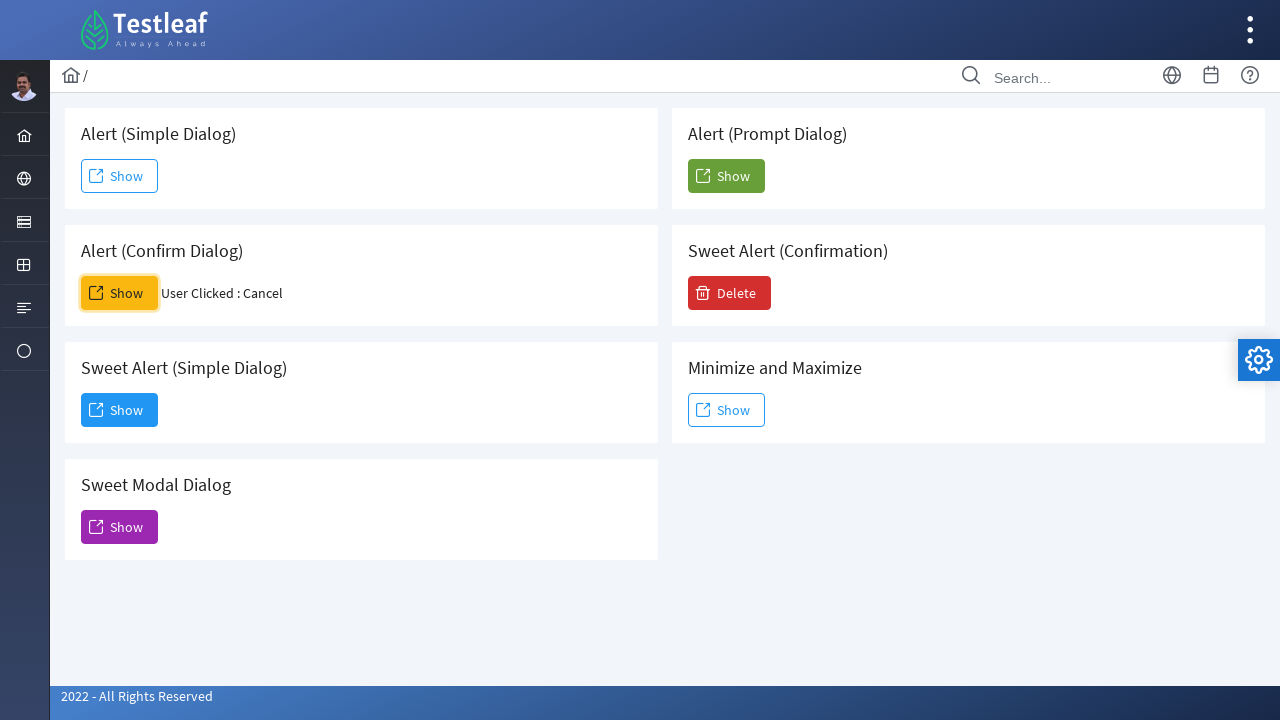

Retrieved result text: User Clicked : Cancel
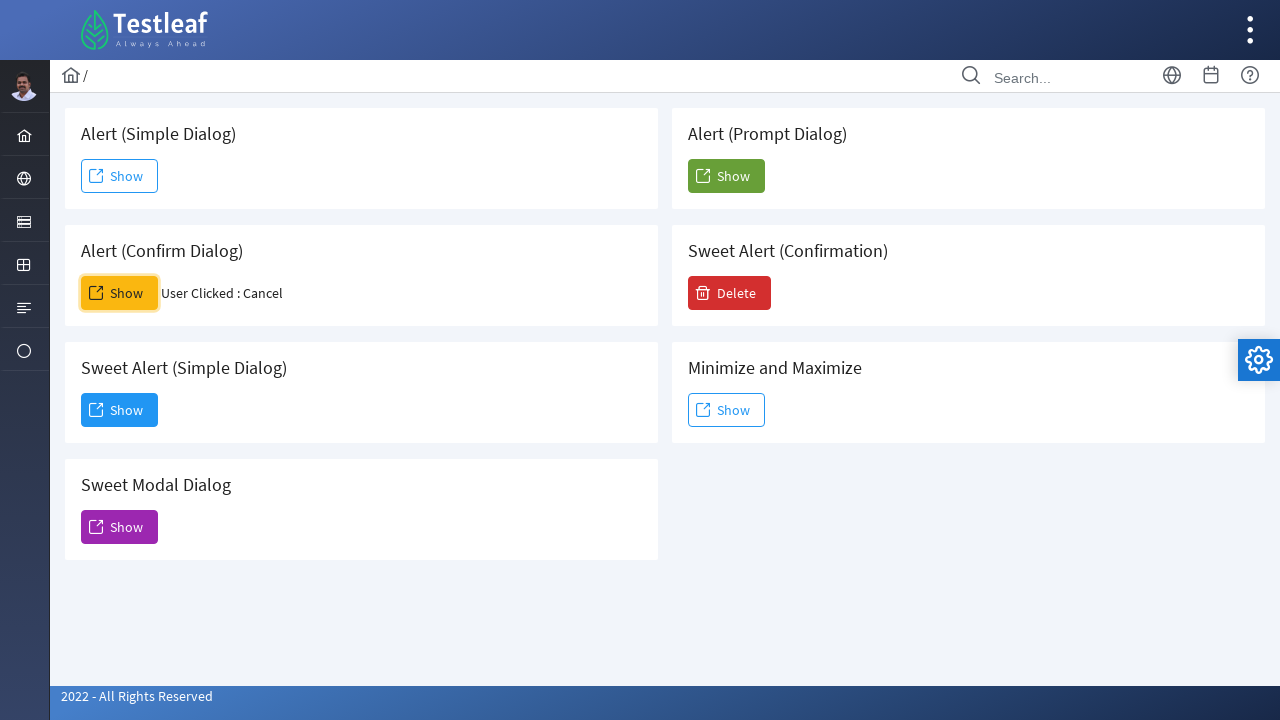

Verified that alert was cancelled successfully
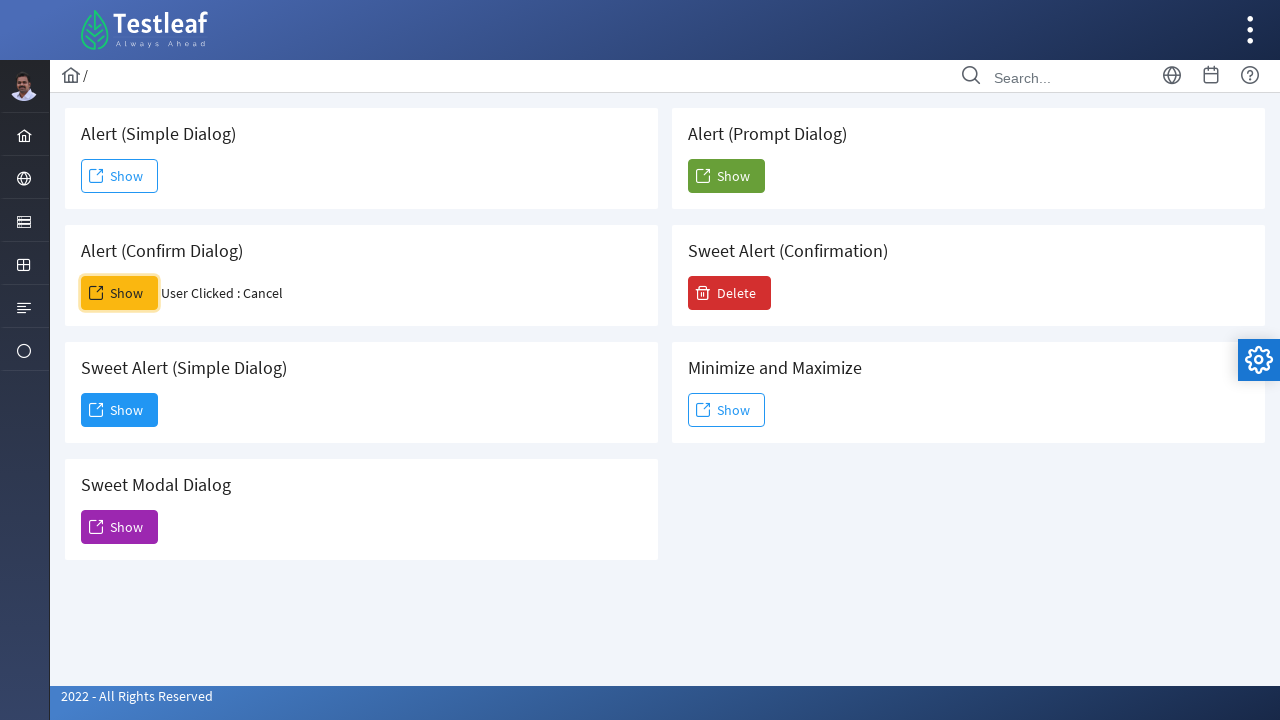

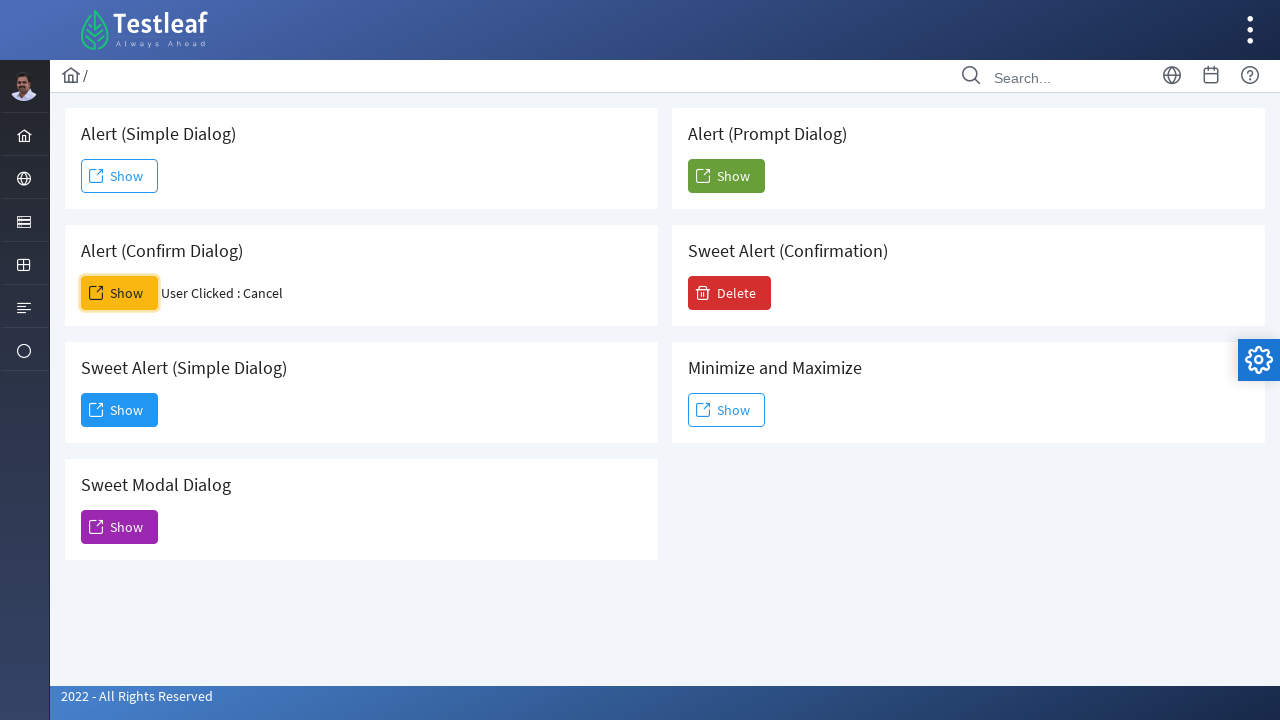